Navigates to the RedBus website and verifies that the browser successfully loads the correct URL

Starting URL: https://www.redbus.in/

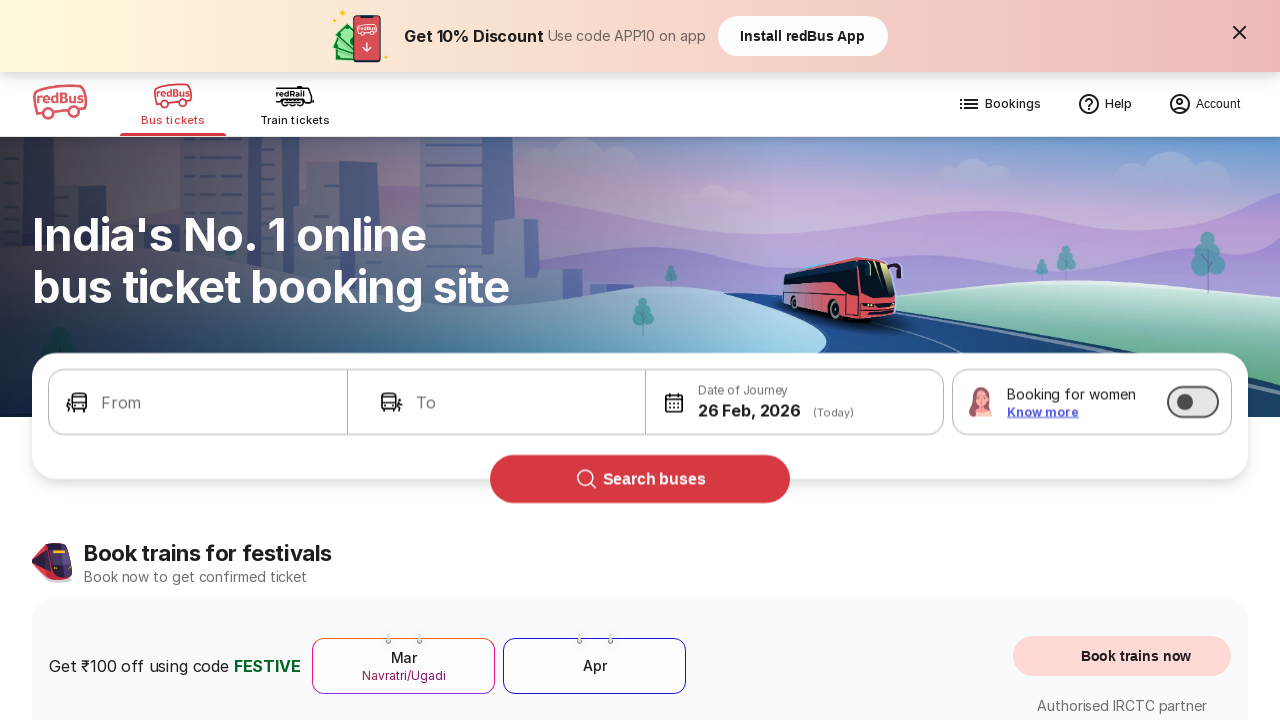

Retrieved current page URL
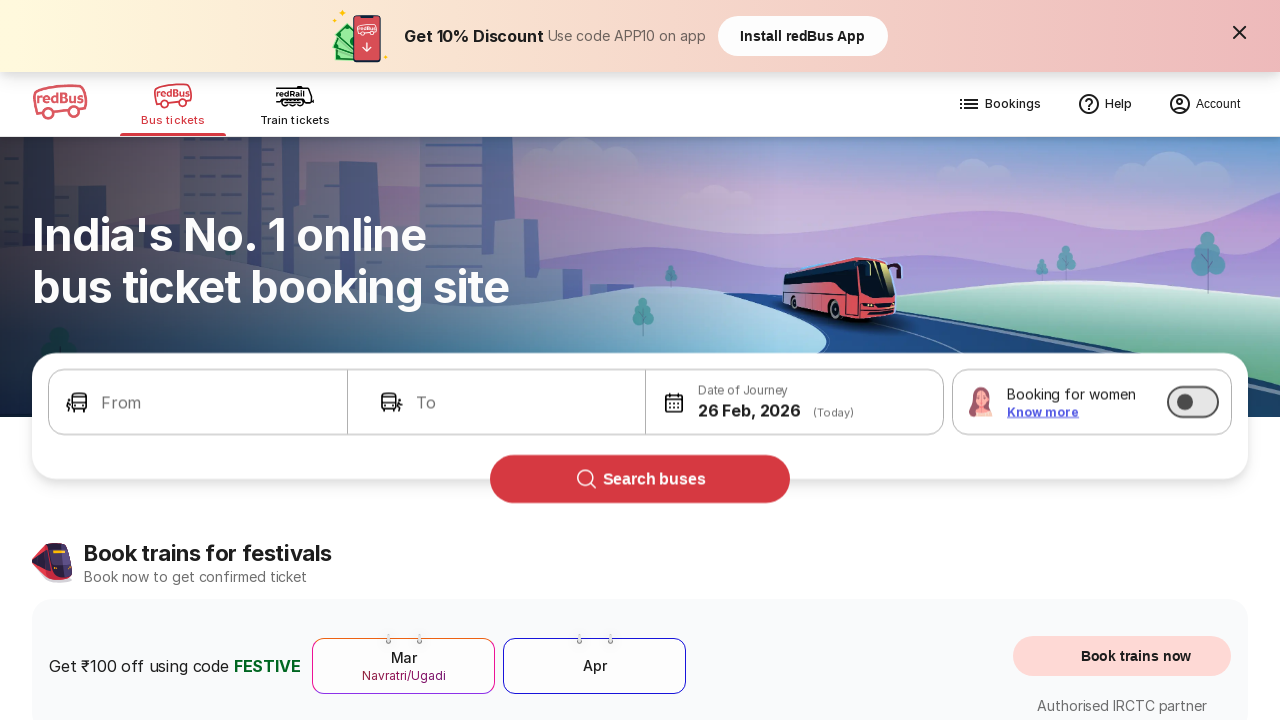

Set expected URL to https://www.redbus.in/
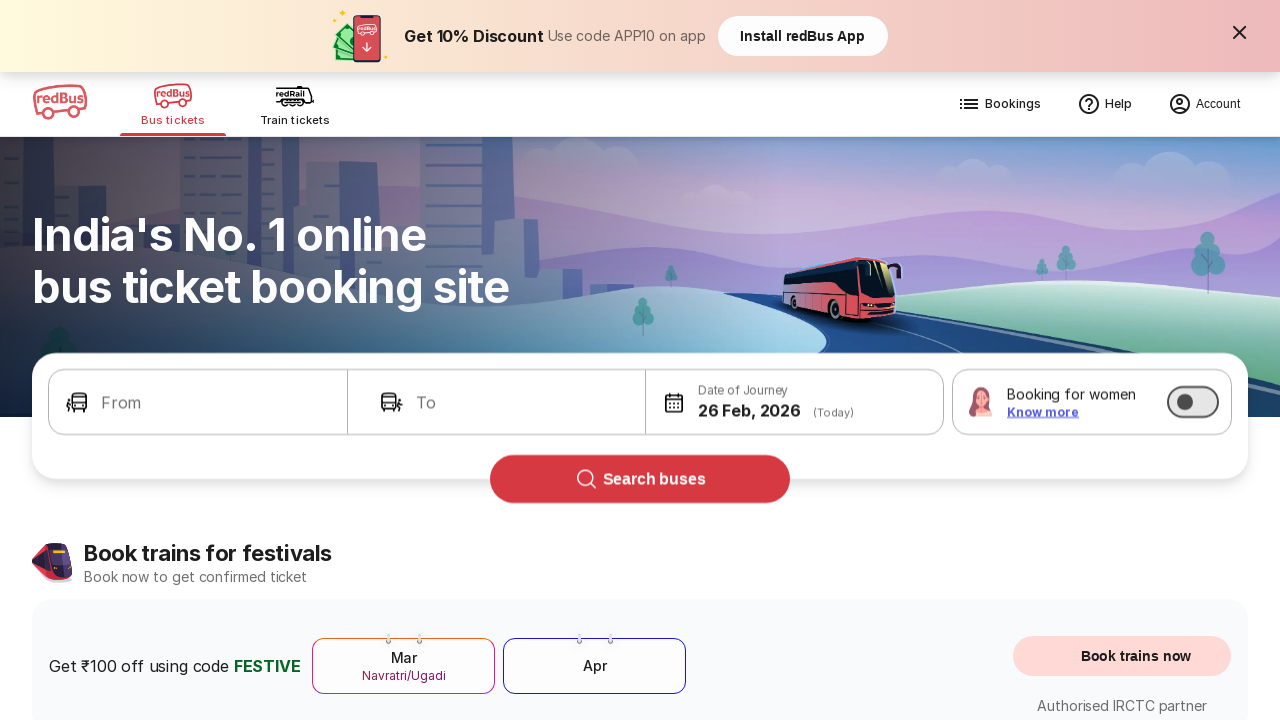

Waited for page to reach networkidle state
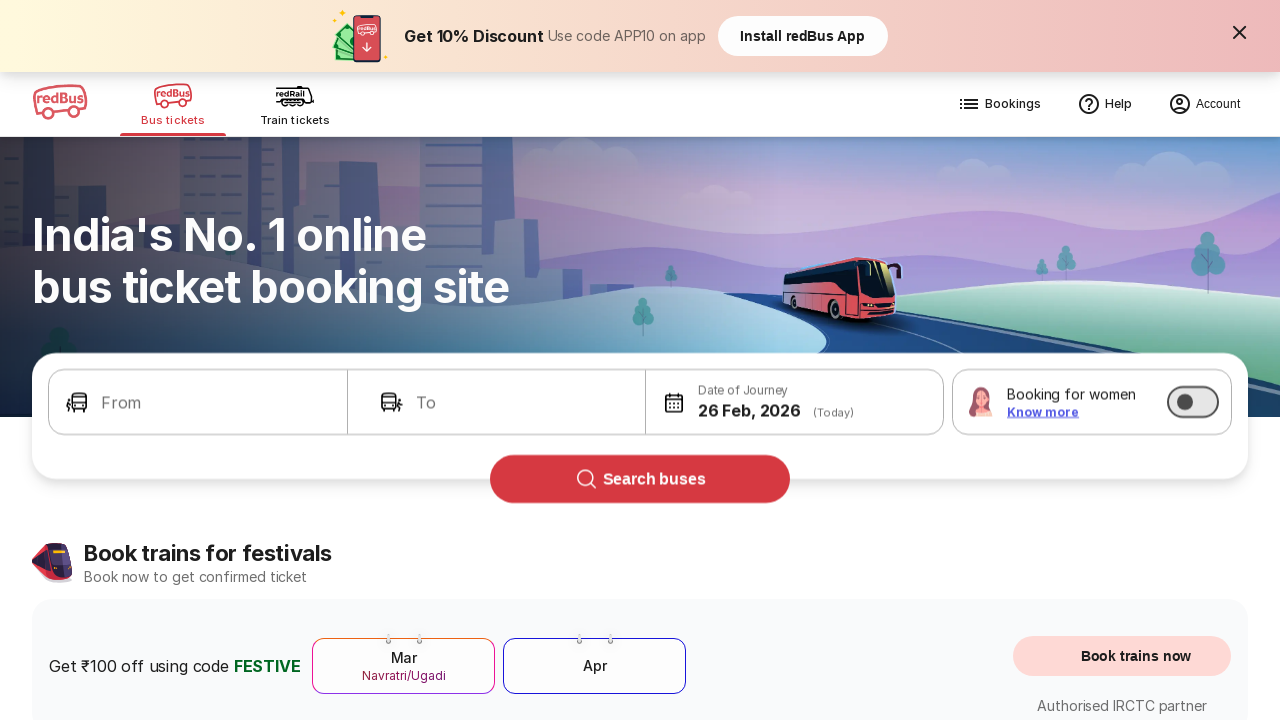

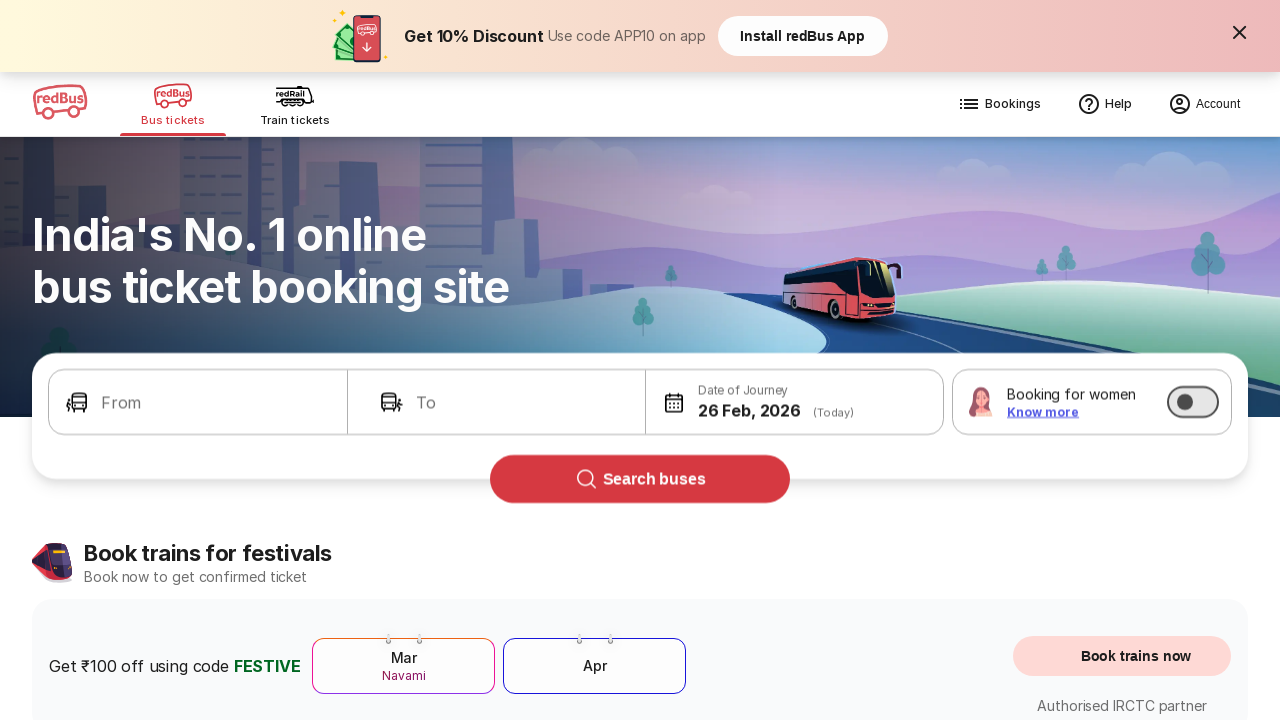